Tests the mortgage calculator by clearing the home value field and entering a new value of $450,000

Starting URL: https://www.mortgagecalculator.org

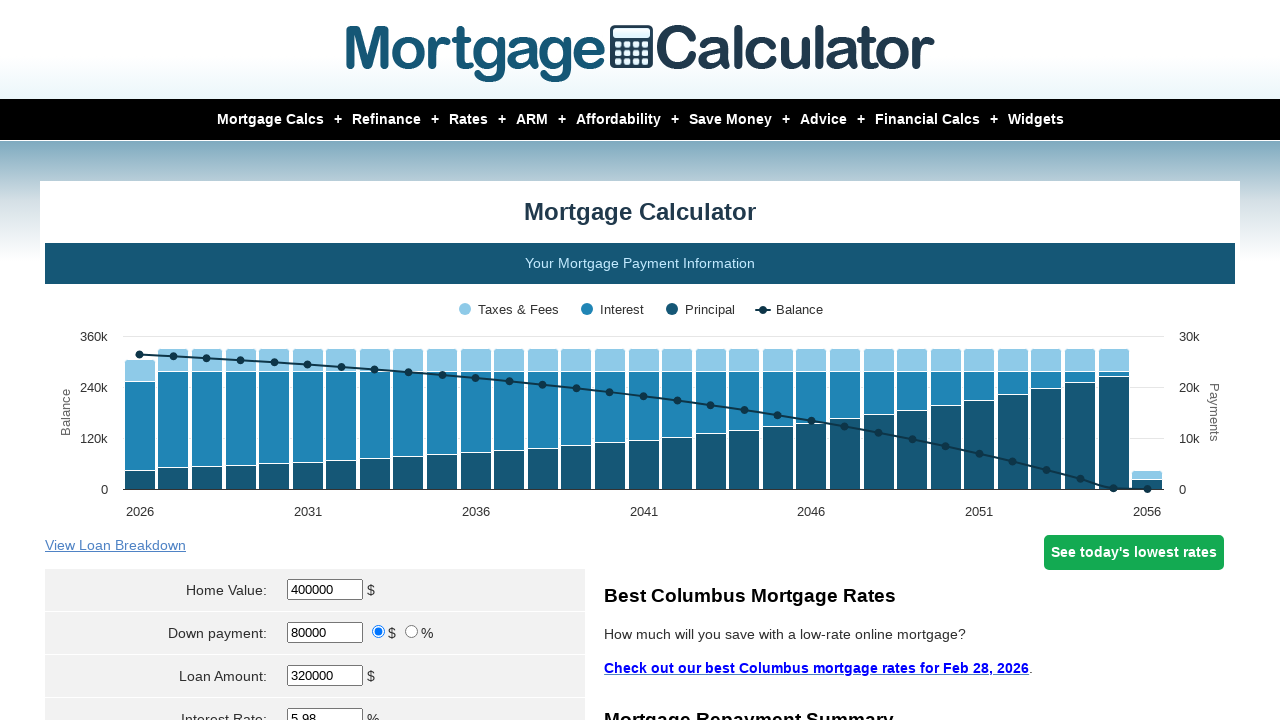

Navigated to mortgage calculator website
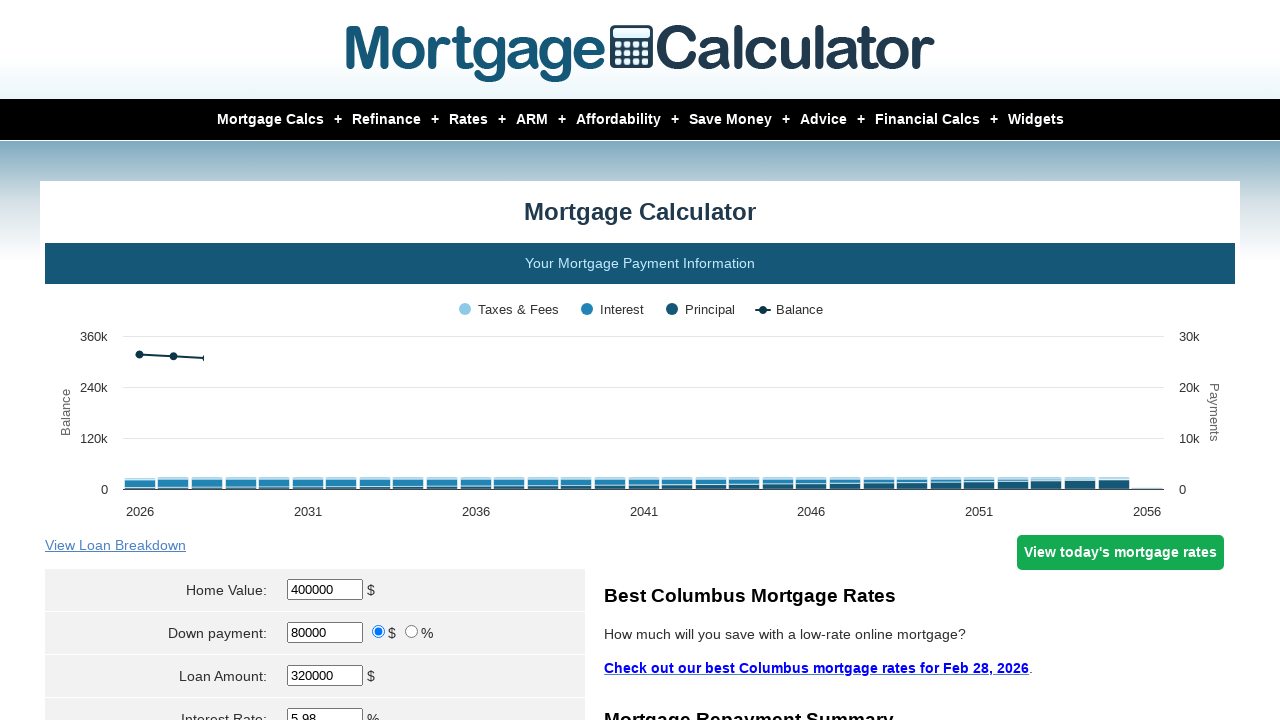

Cleared the home value field on #homeval
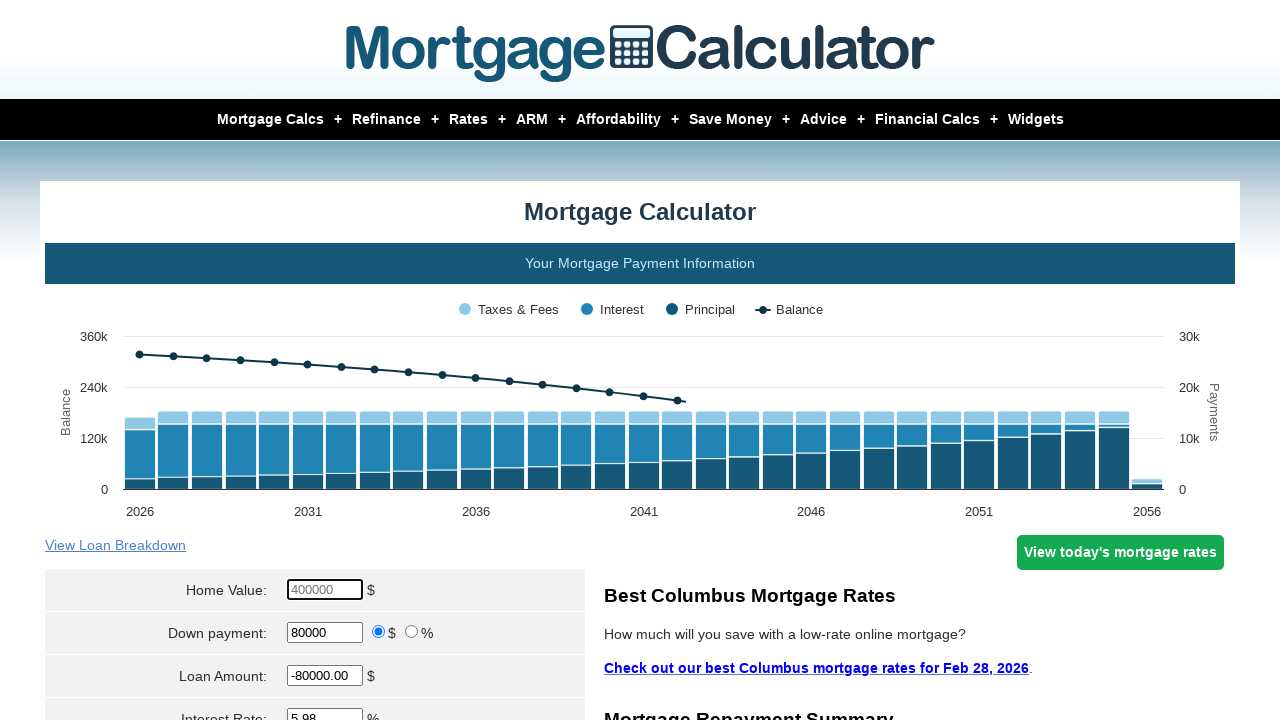

Entered new home value of $450,000 on #homeval
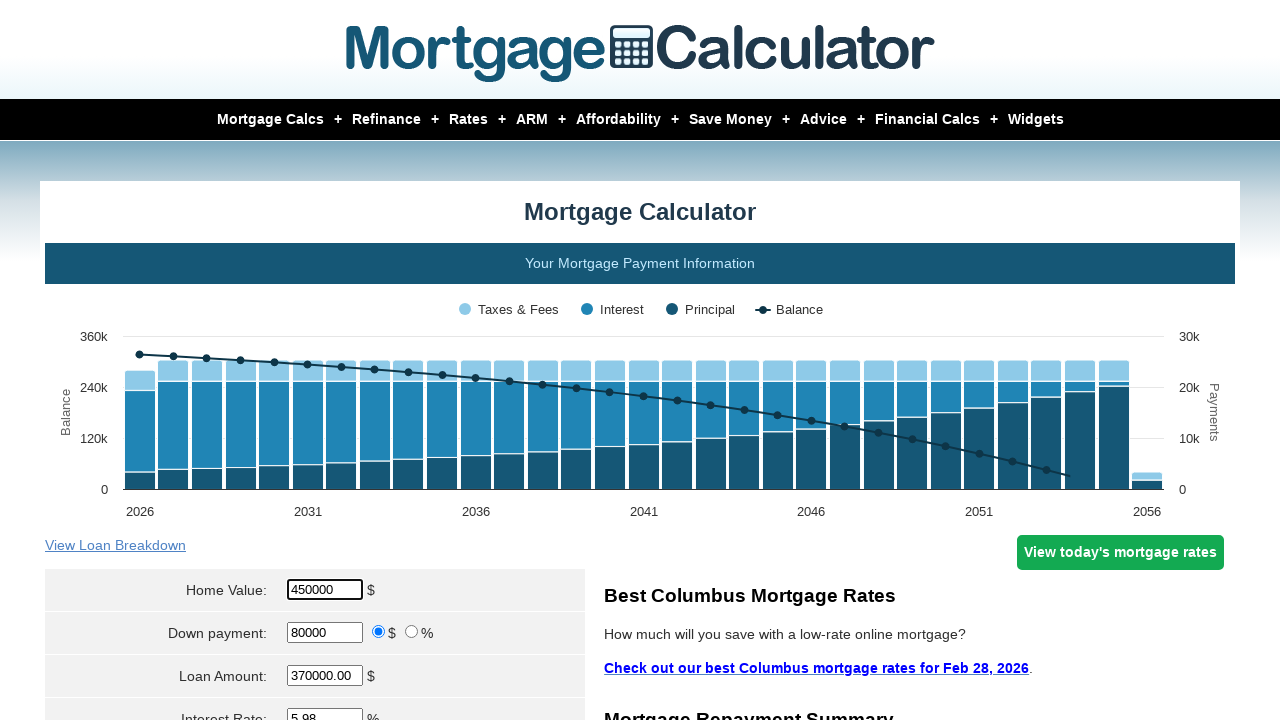

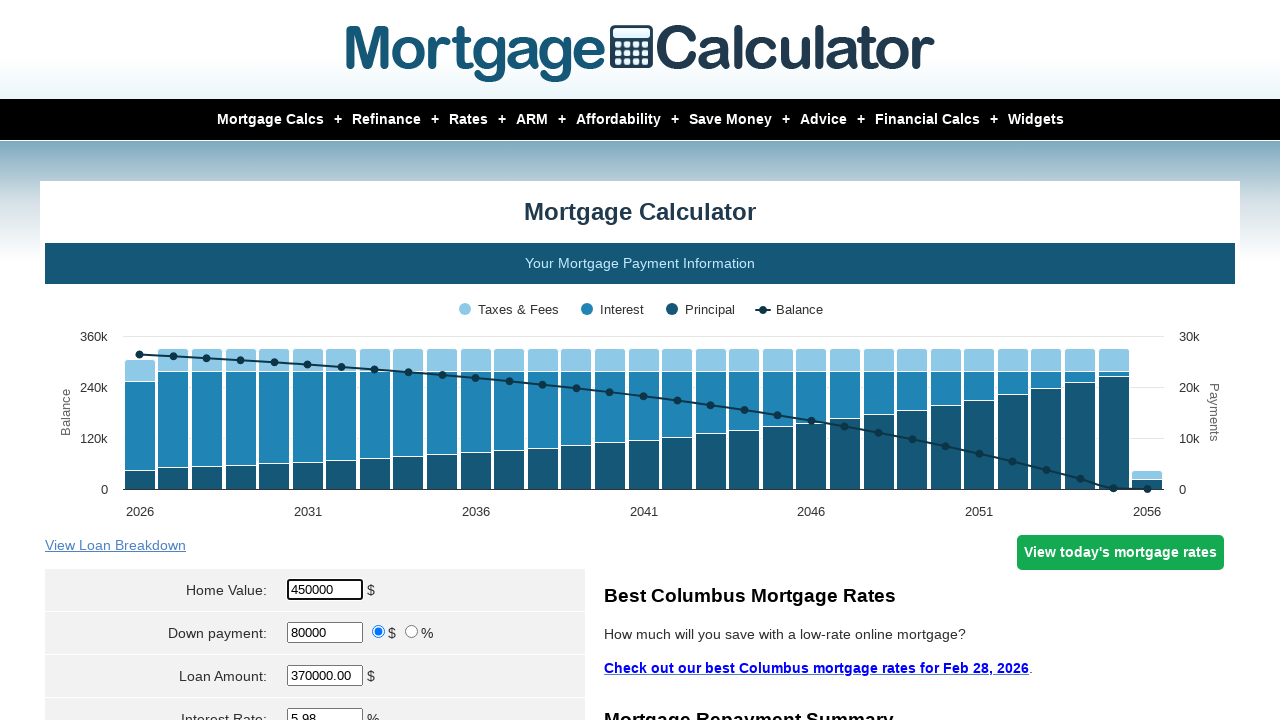